Navigates to a page with many elements and highlights a specific element by changing its border style temporarily using JavaScript execution.

Starting URL: http://the-internet.herokuapp.com/large

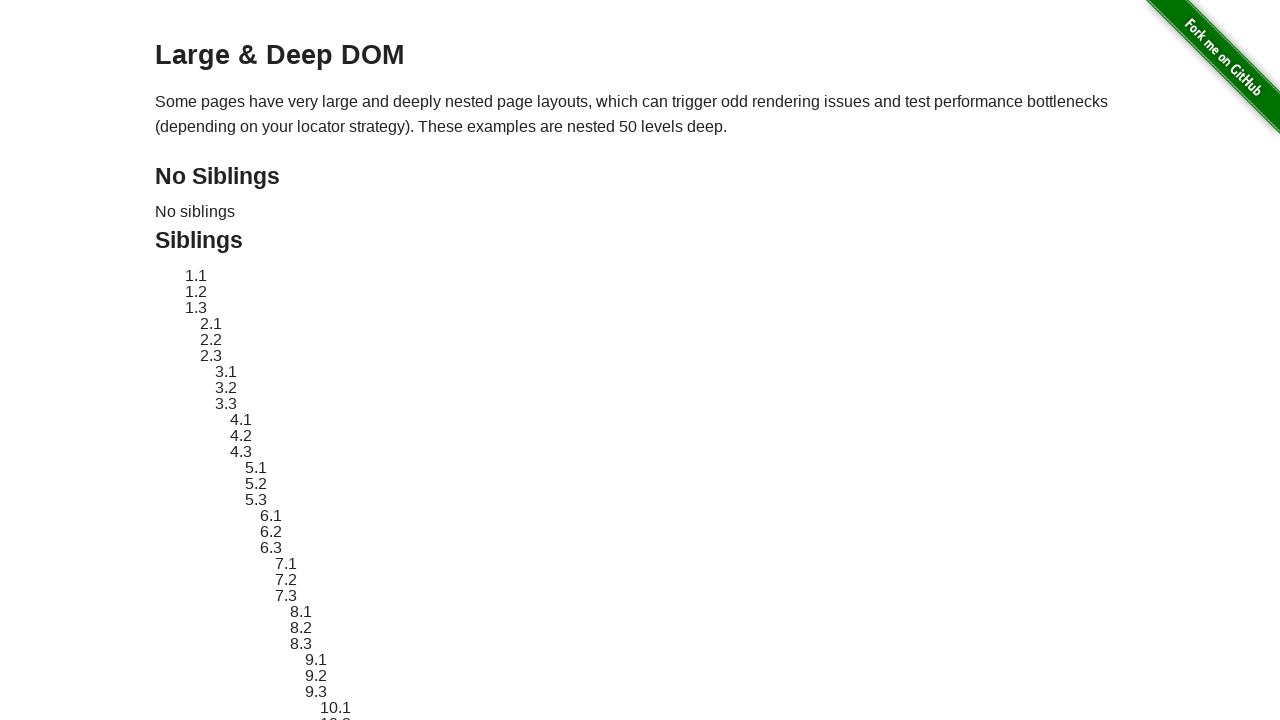

Navigated to the large page at http://the-internet.herokuapp.com/large
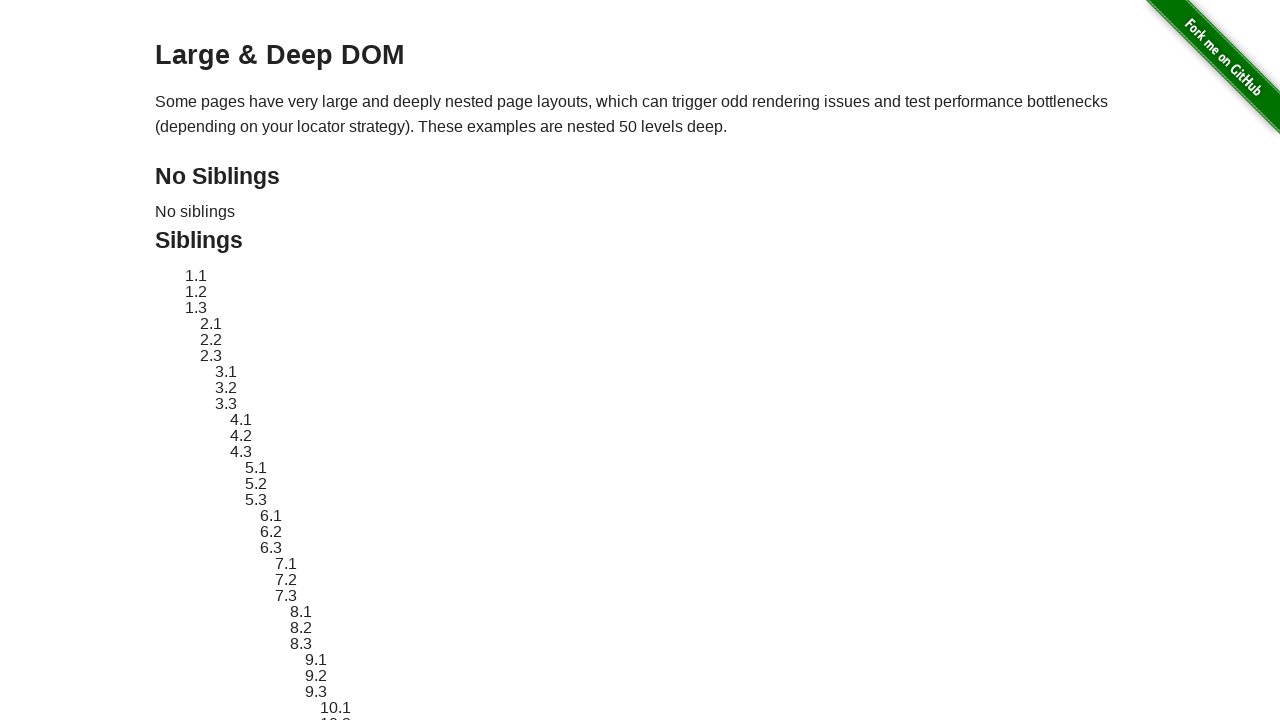

Located target element with ID #sibling-2.3
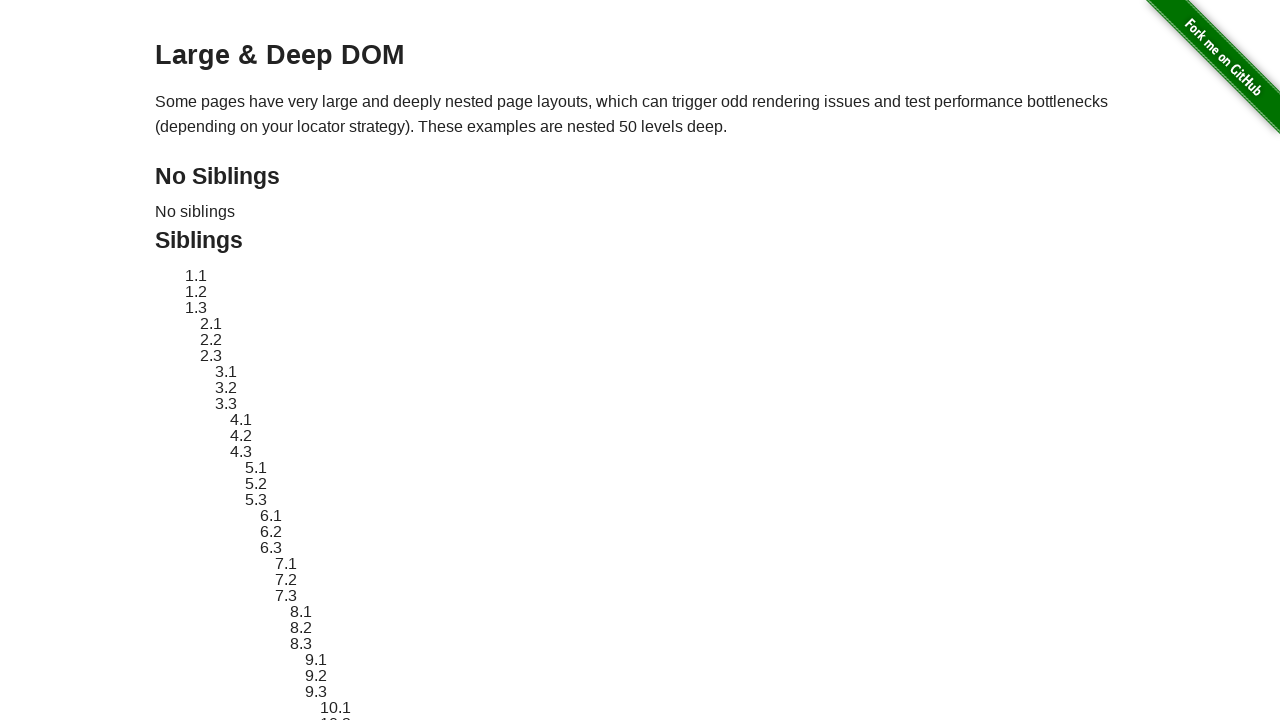

Retrieved original style attribute from target element
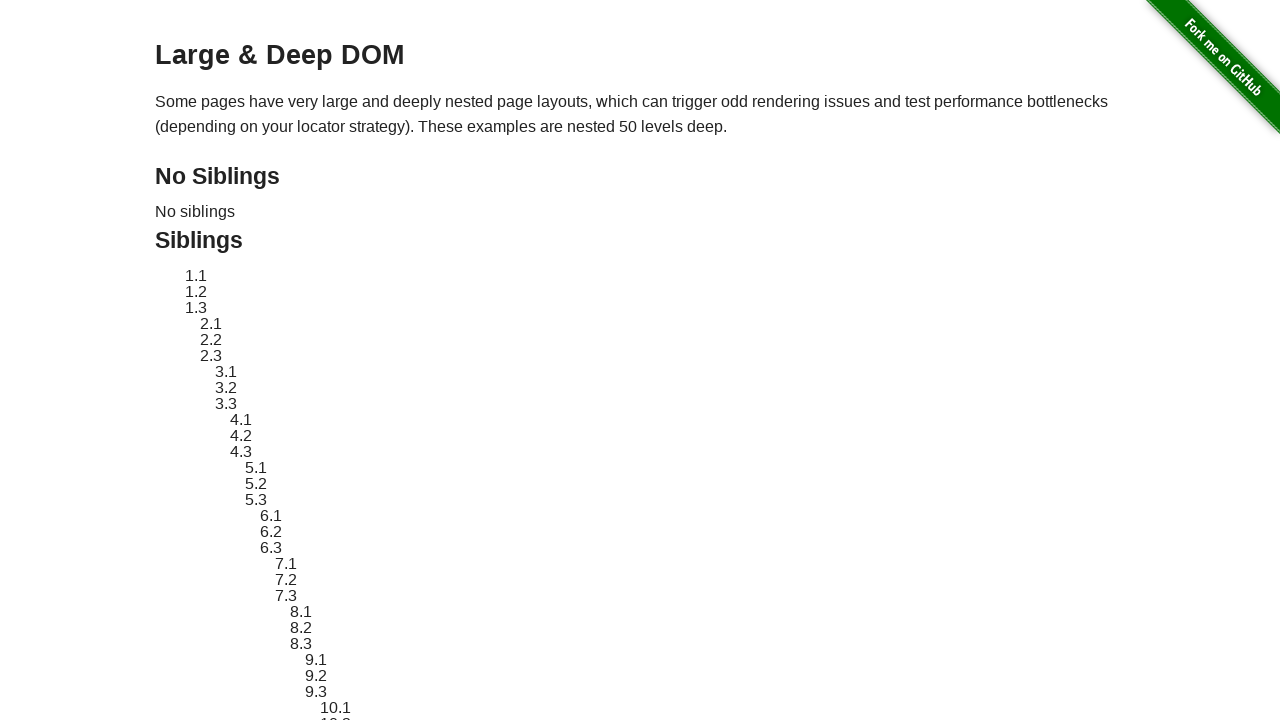

Applied red dashed border highlight to target element
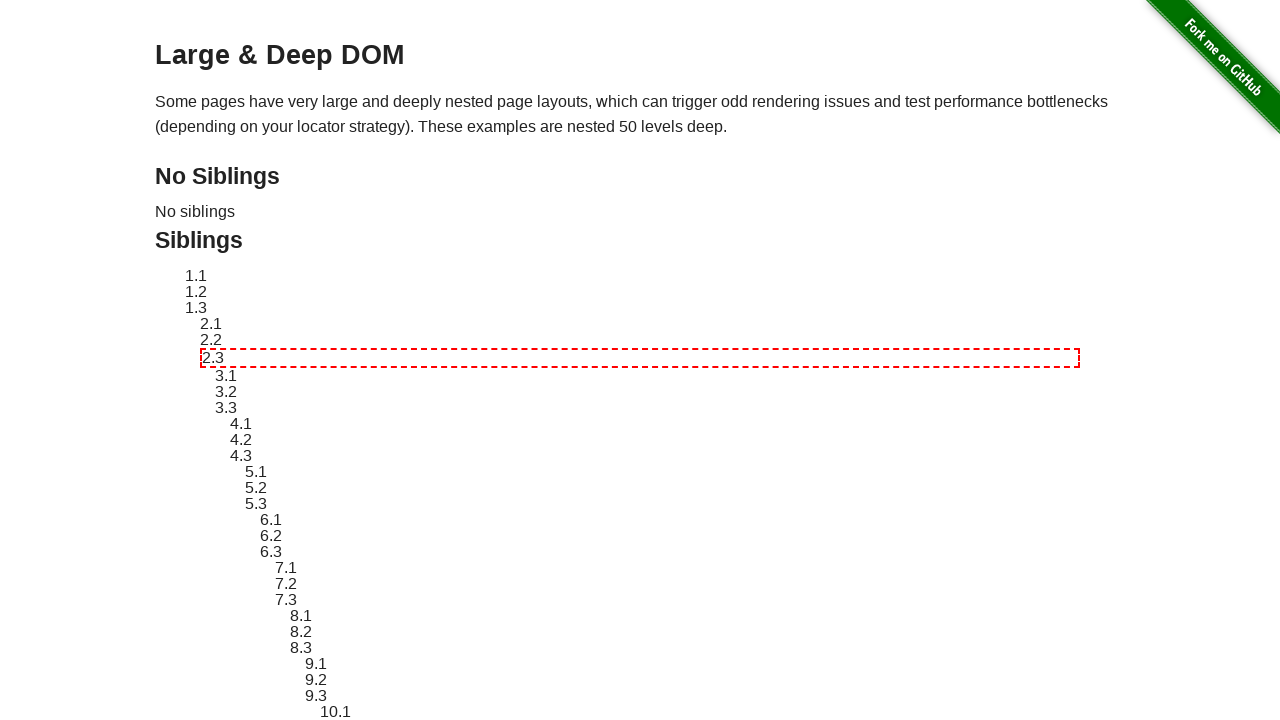

Waited 2 seconds for the highlight to be visible
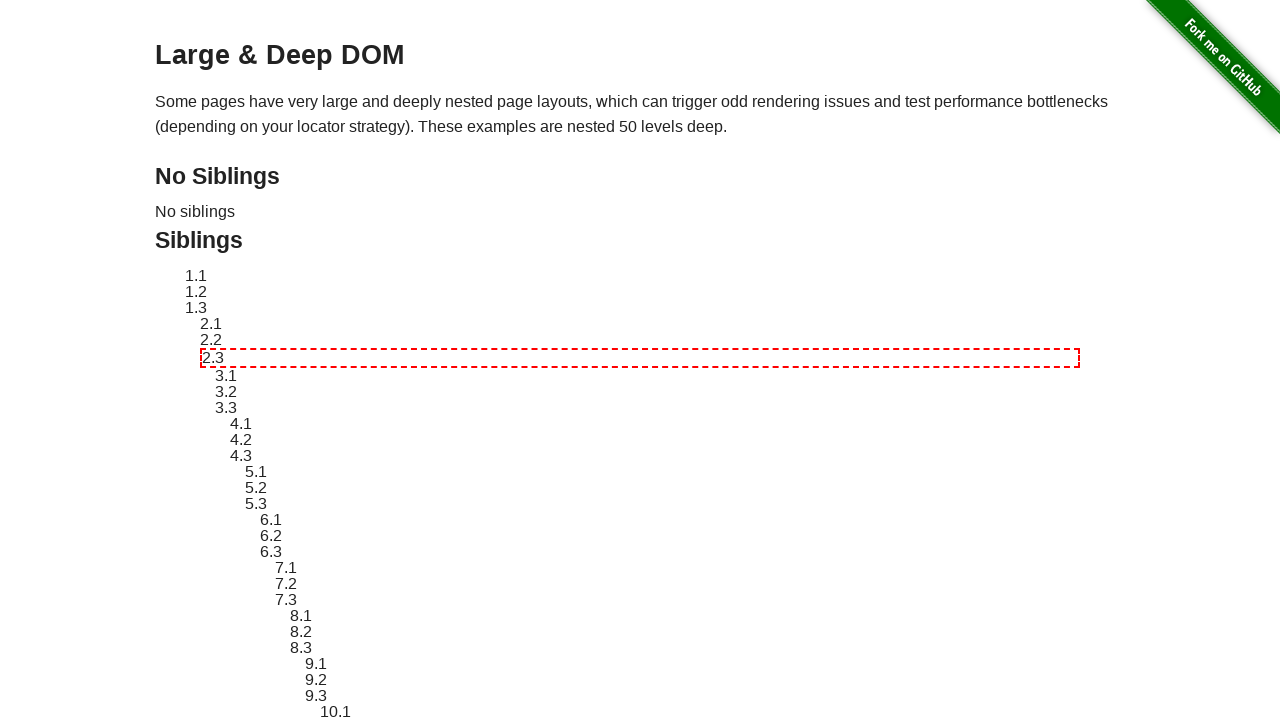

Reverted target element style back to original
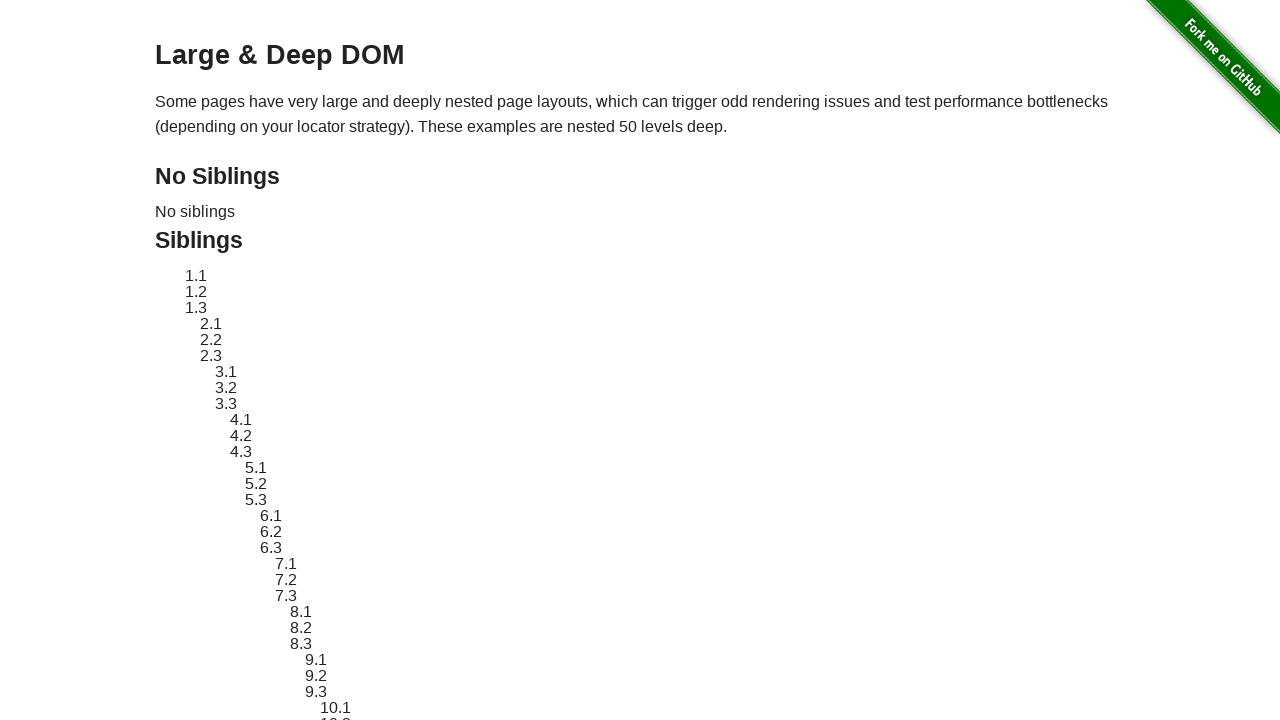

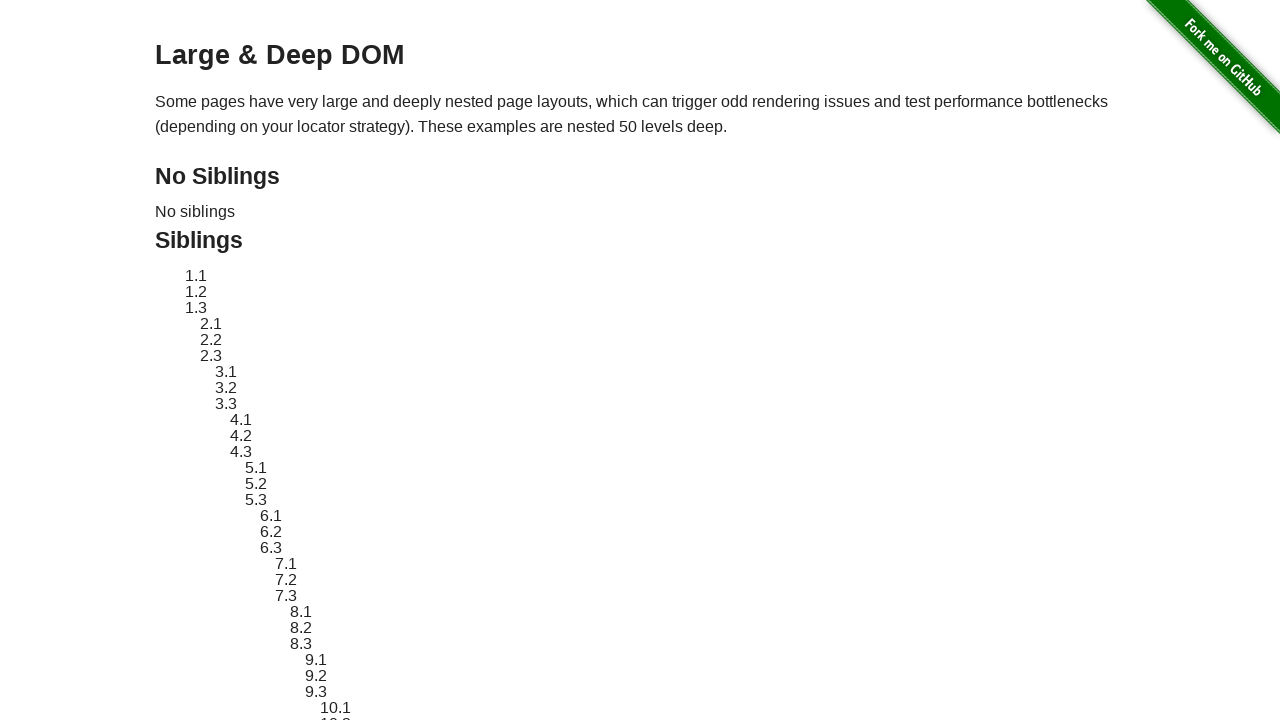